Tests finding input elements by tag name and fills the first input field with text

Starting URL: https://testeroprogramowania.github.io/selenium/basics.html

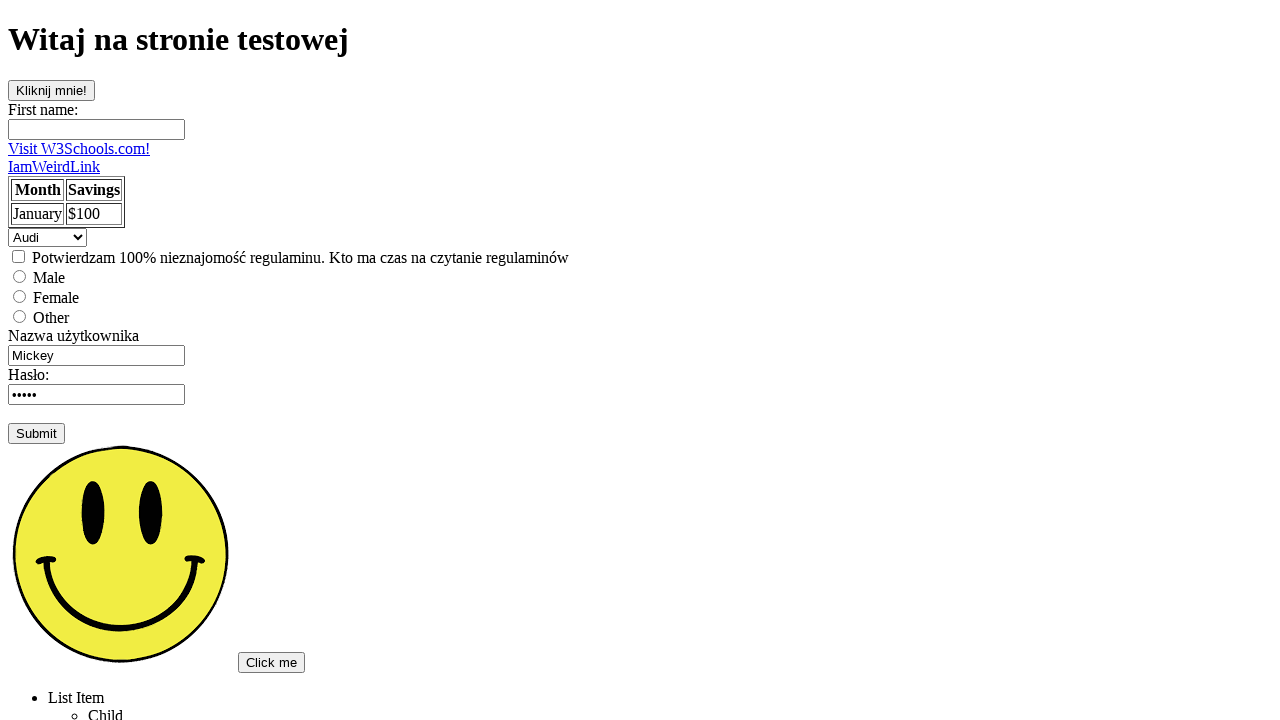

Navigated to test page
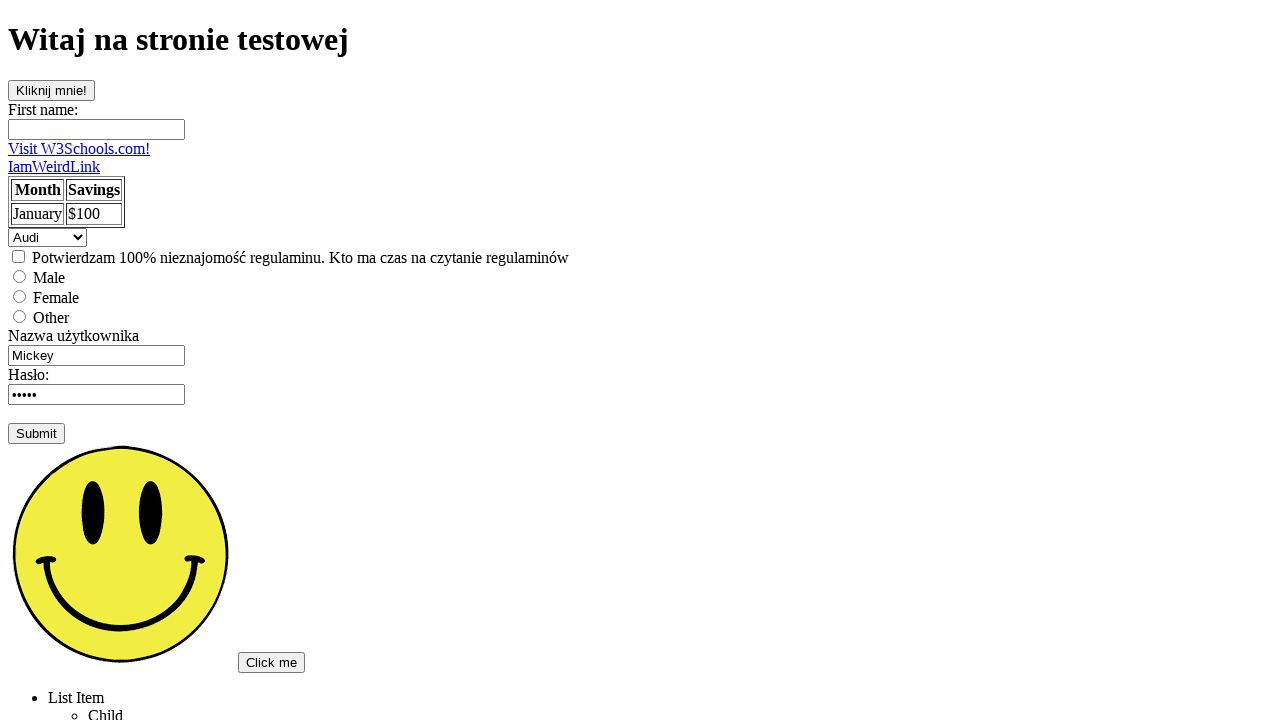

Filled first input field with 'Pierwszy' on input >> nth=0
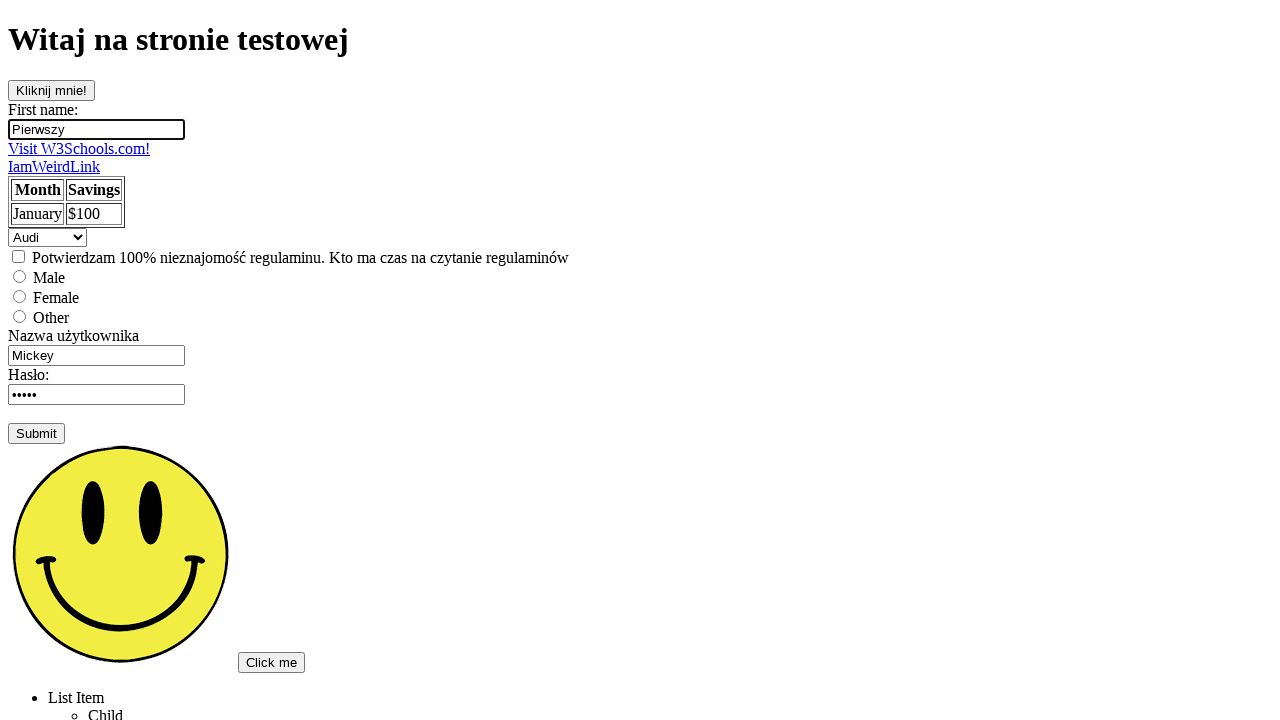

Verified all input elements are available on the page
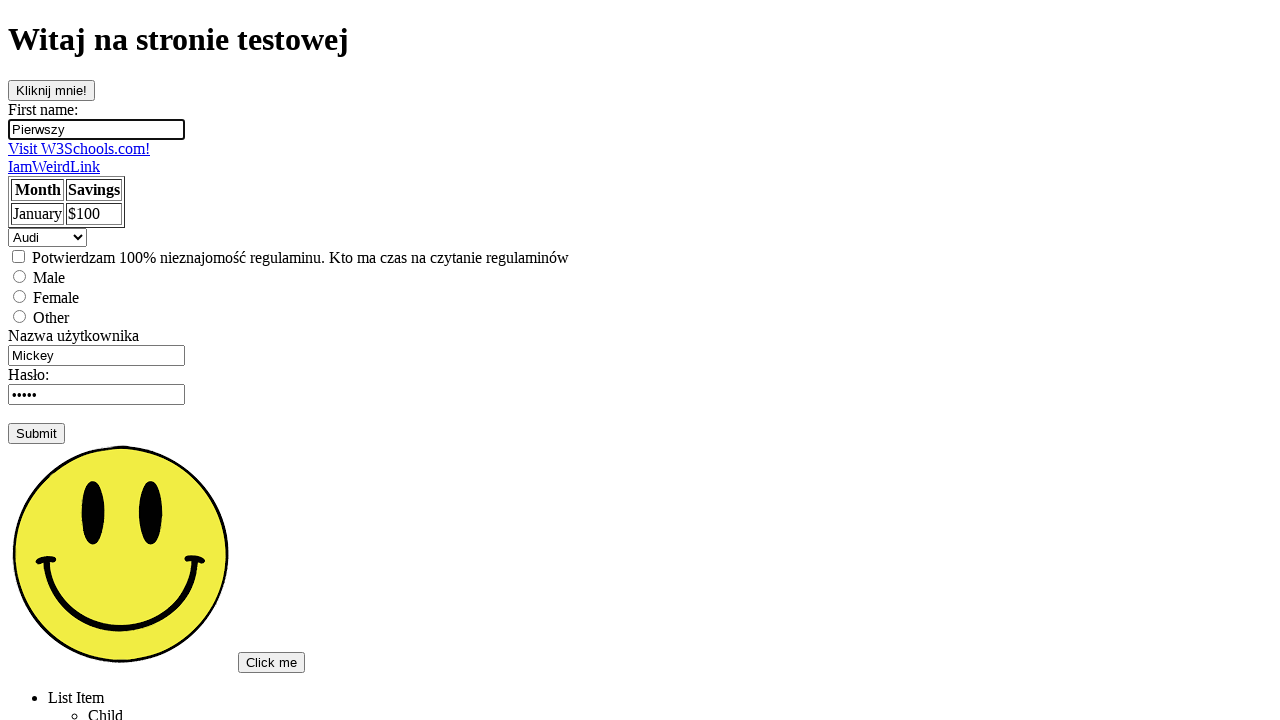

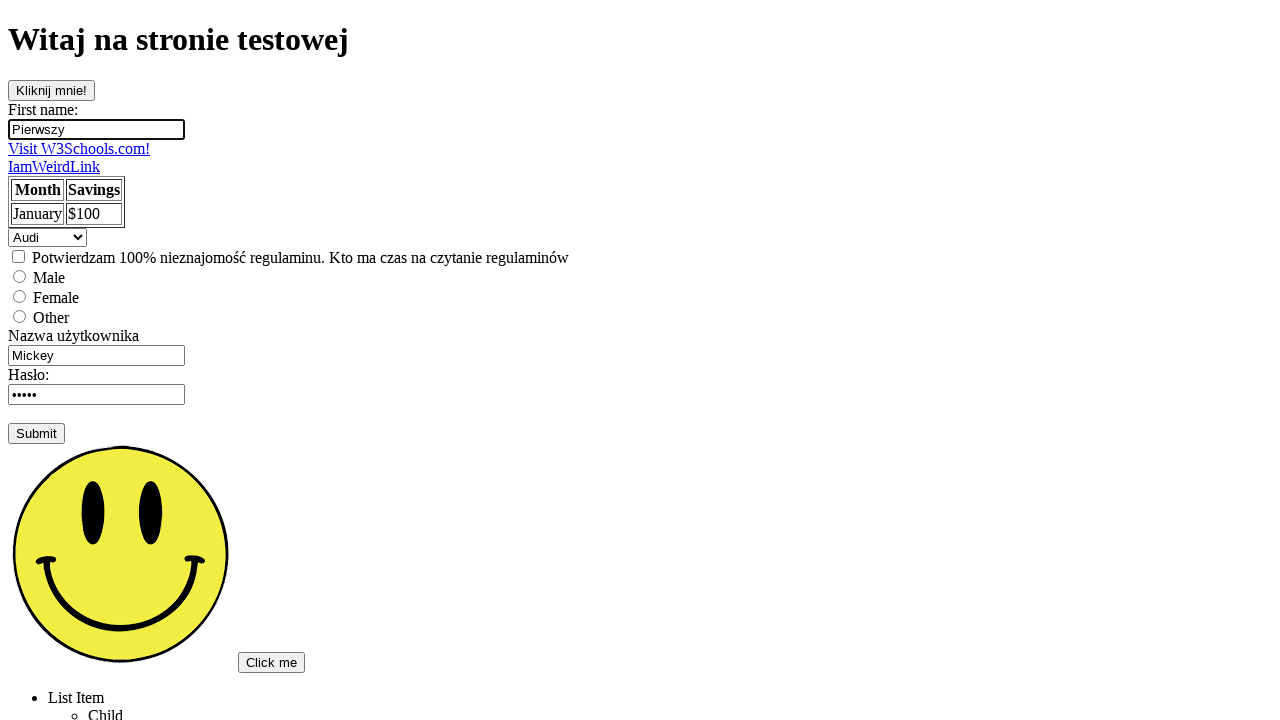